Tests a registration form by filling in first name, last name, address fields, and selecting a gender radio button

Starting URL: https://demo.automationtesting.in/Register.html

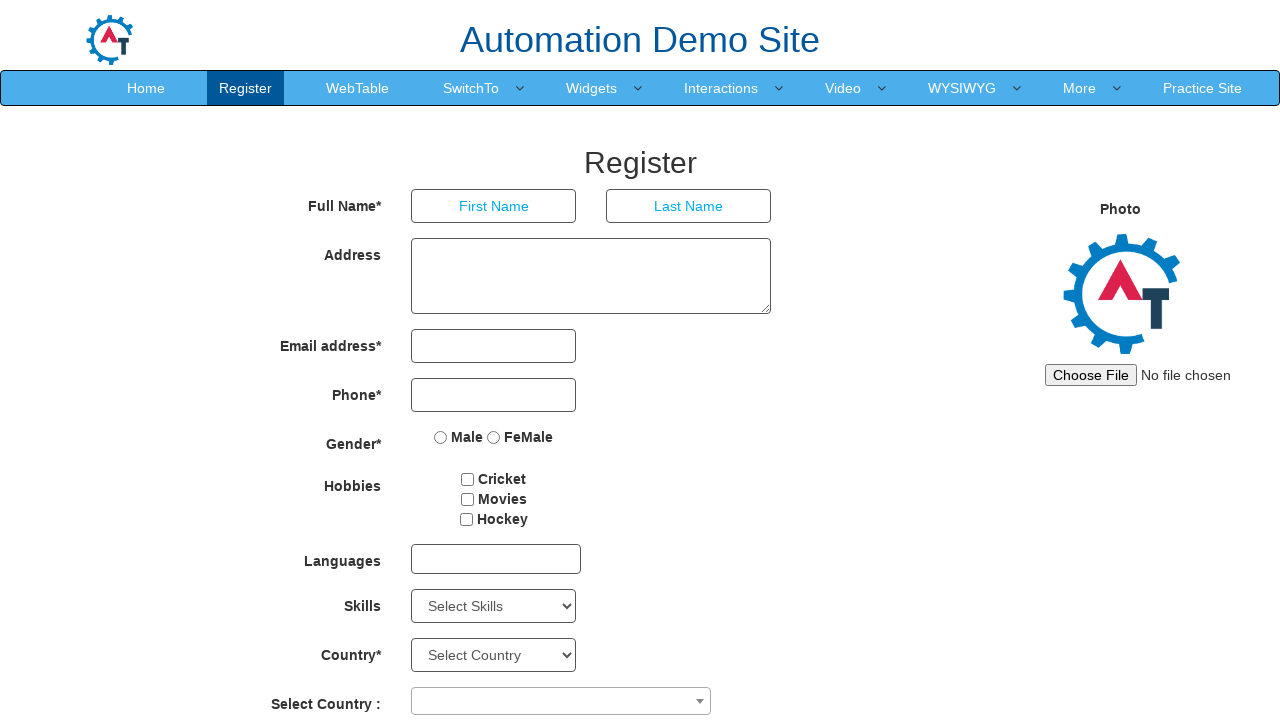

Filled first name field with 'Test' on input[placeholder='First Name']
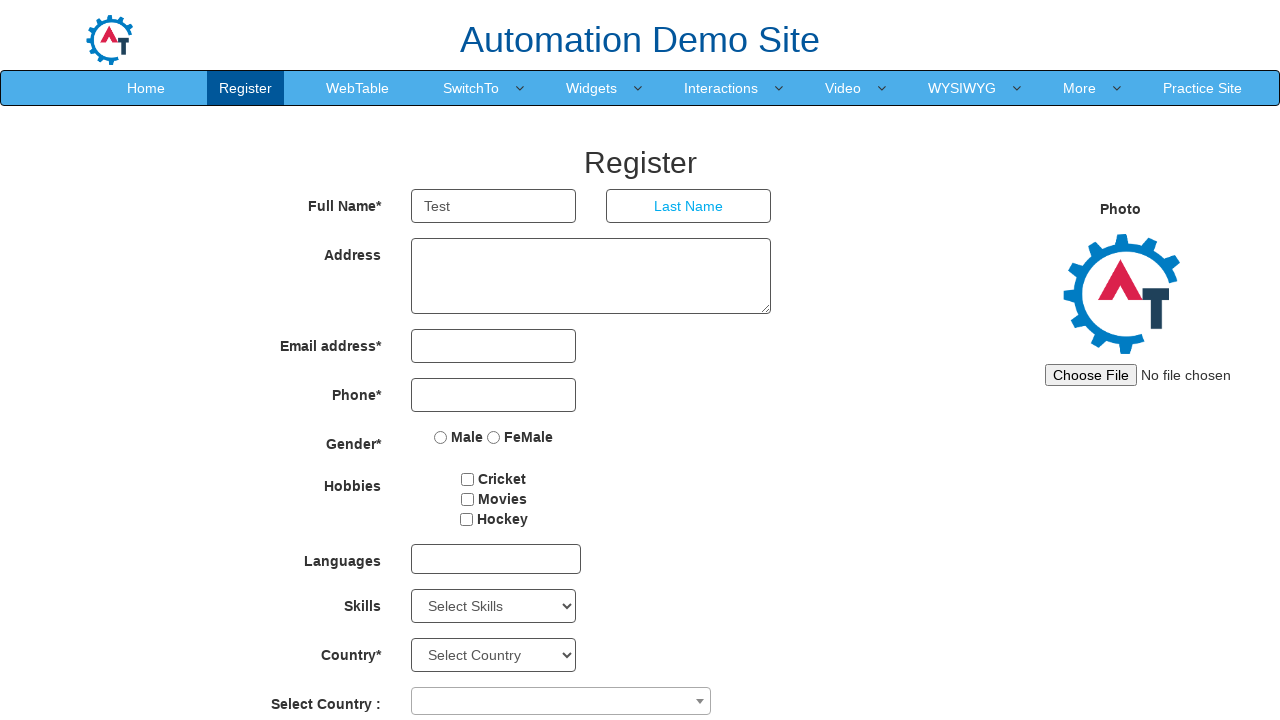

Filled last name field with 'Java' on input[placeholder='Last Name']
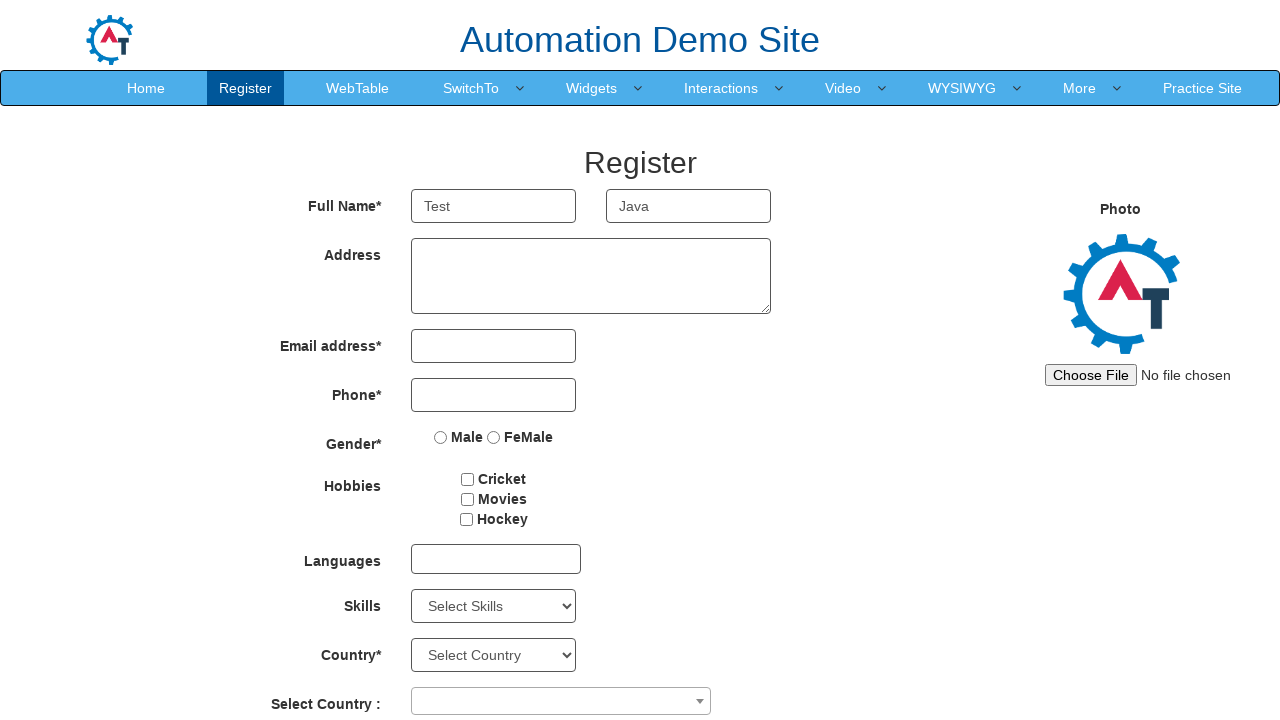

Filled address field with 'Chennai' on textarea[ng-model='Adress']
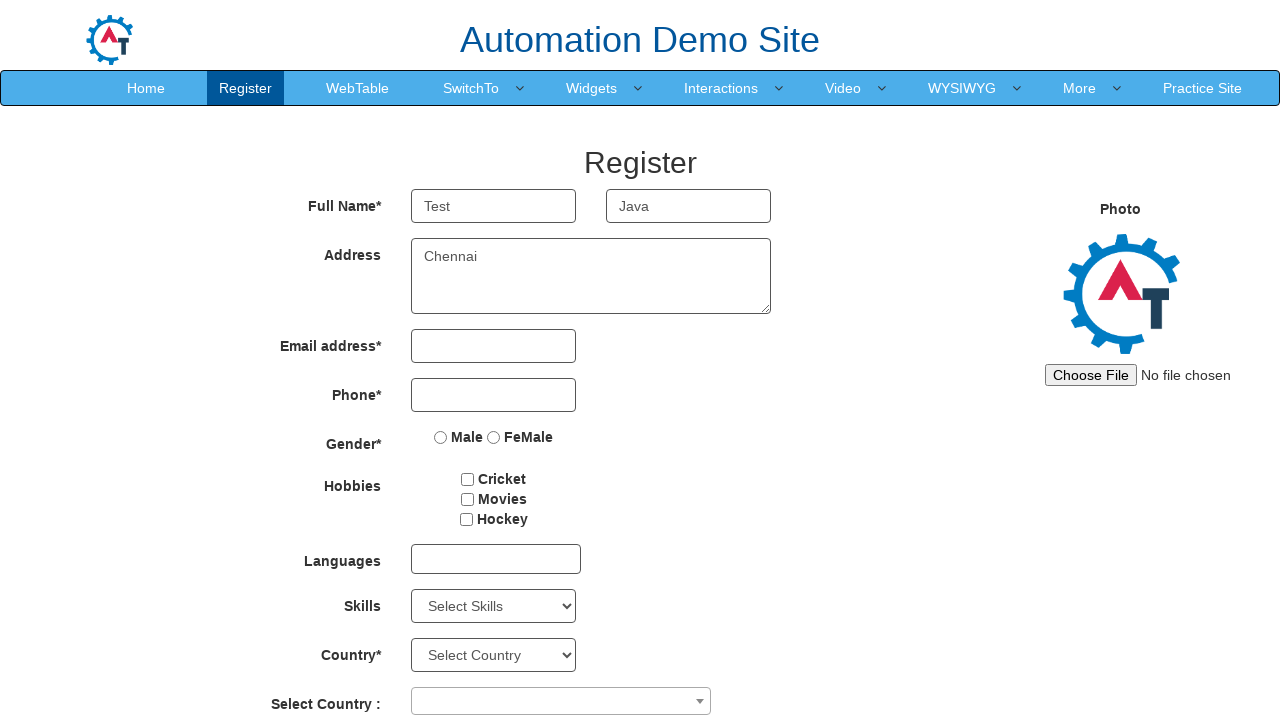

Selected Male gender radio button at (441, 437) on input[value='Male']
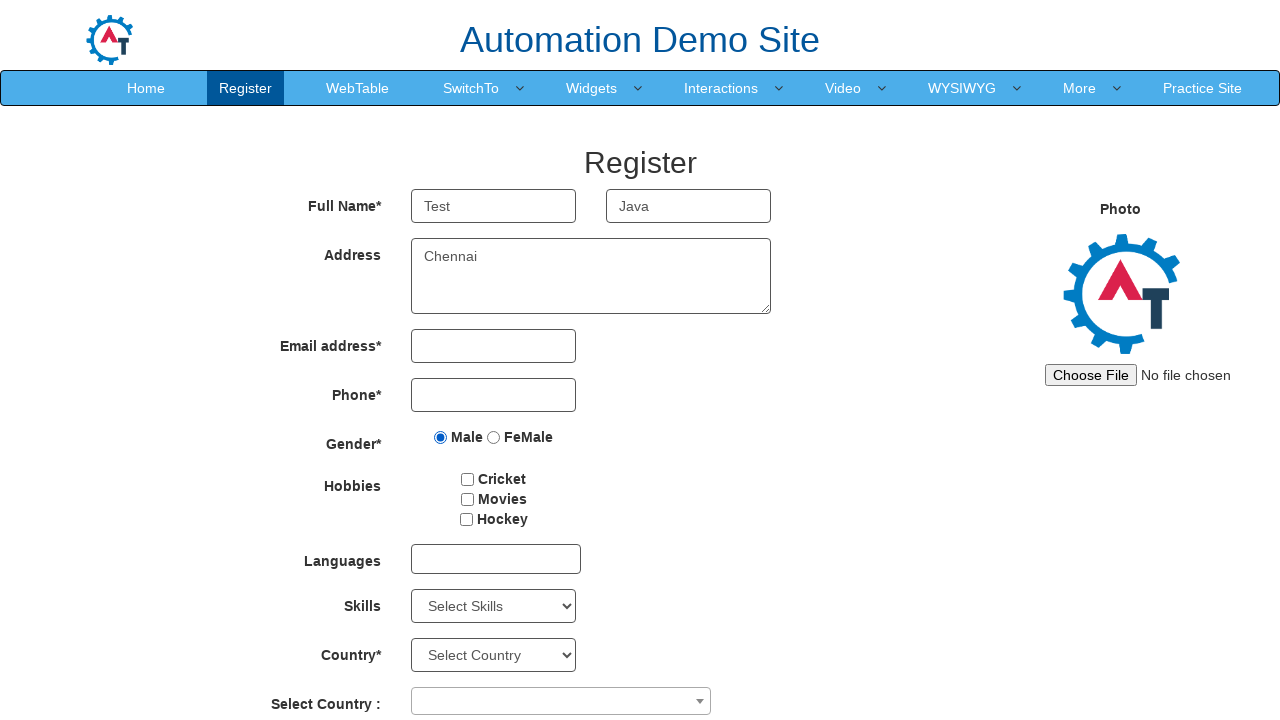

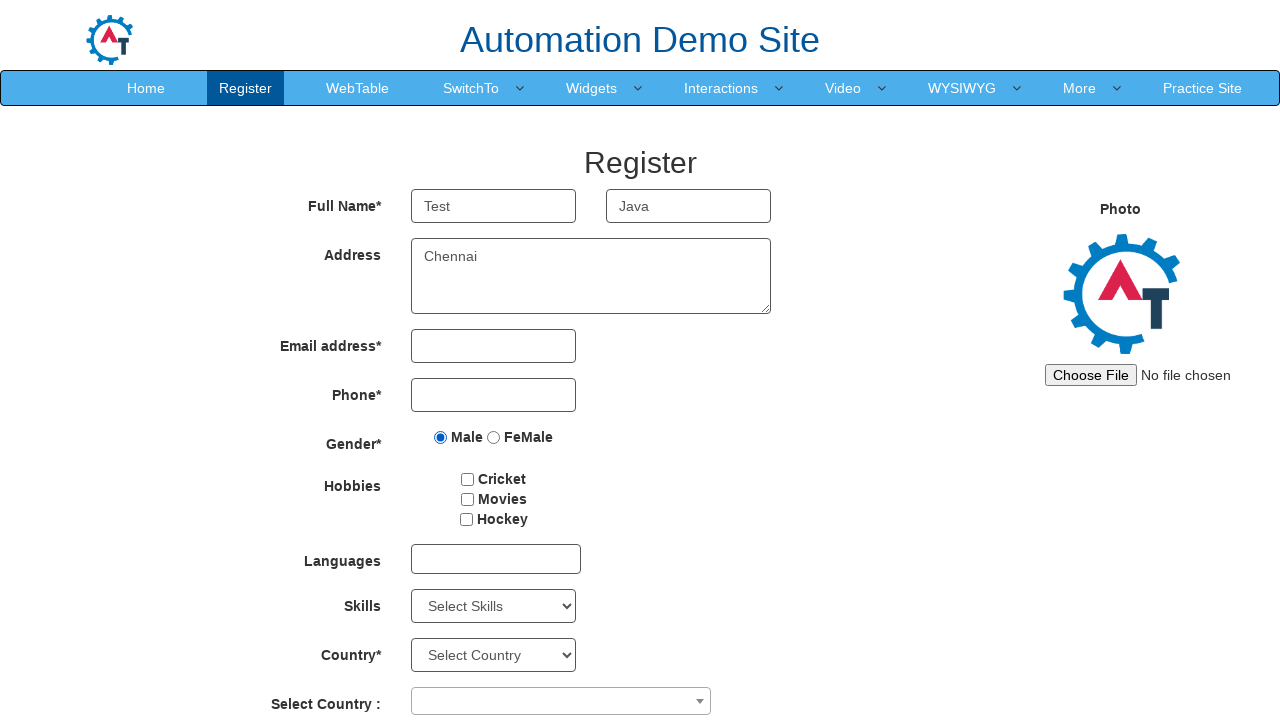